Tests the default input field by clicking on it and typing "default" text

Starting URL: https://pauljadam.com/demos/html5-input-types.html

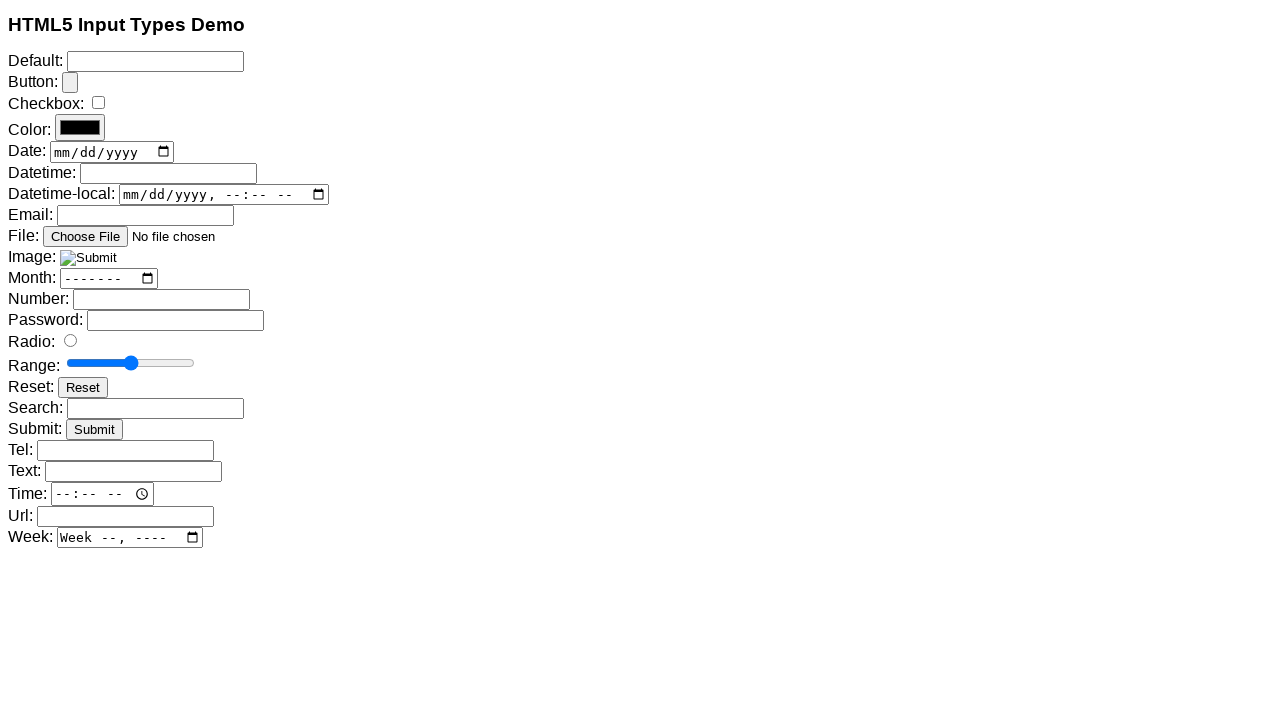

Waited for input elements to load
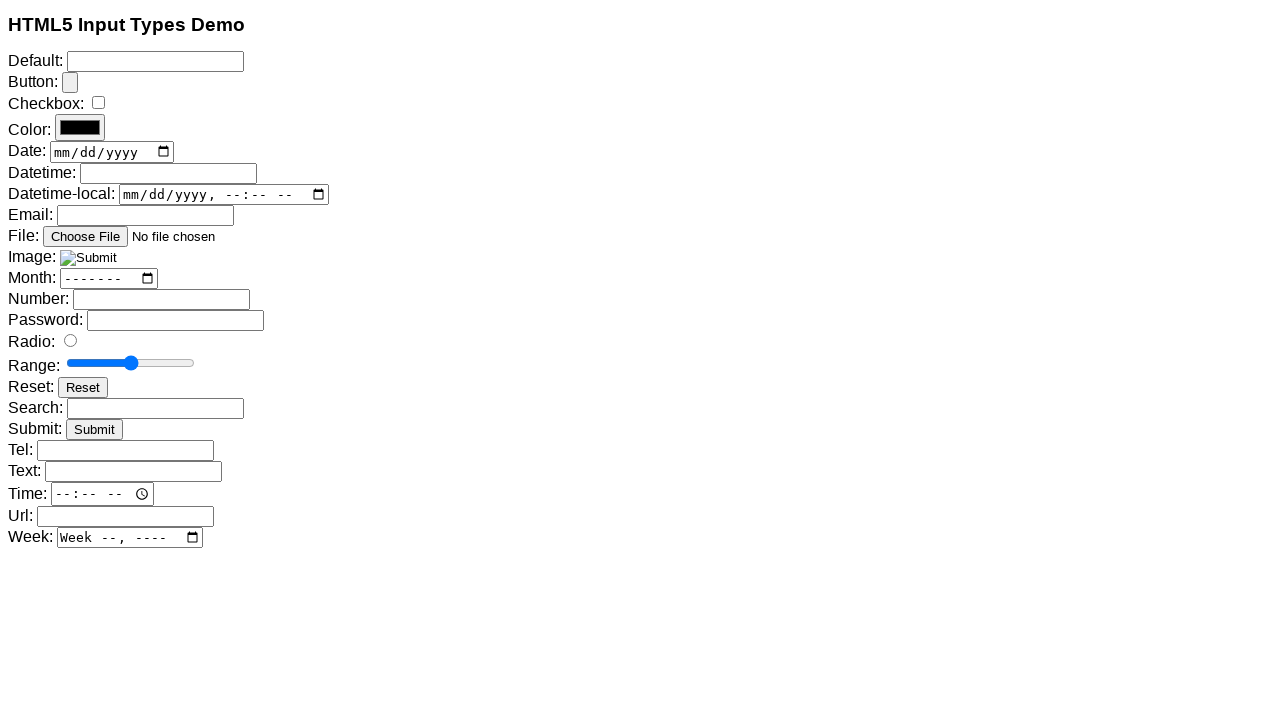

Located default input field (input without type attribute)
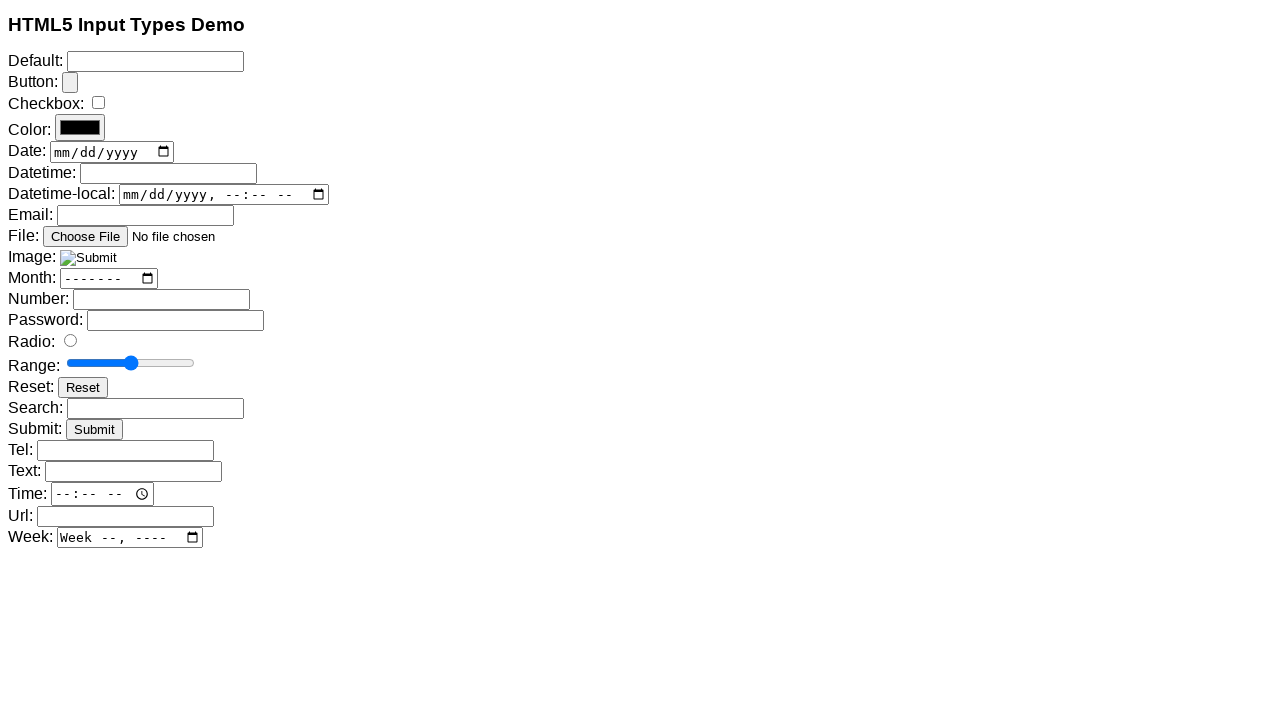

Clicked on the default input field at (156, 61) on input:not([type])
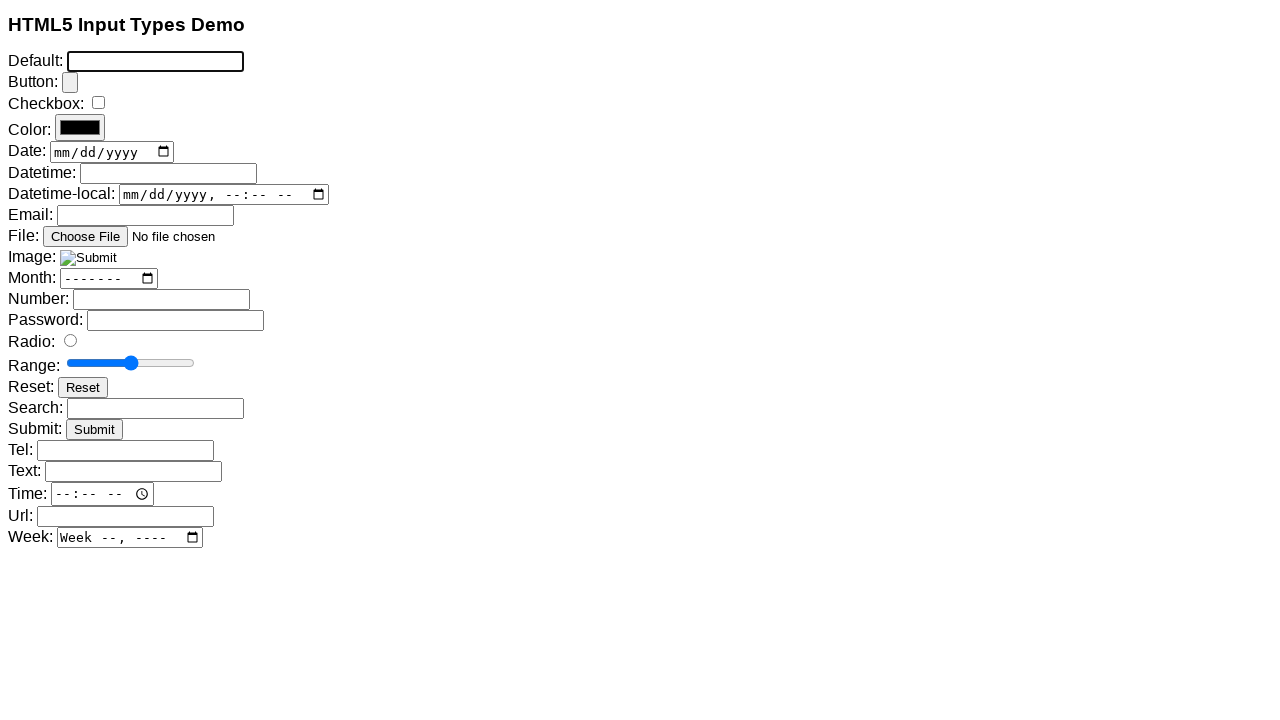

Typed 'default' text into the input field on input:not([type])
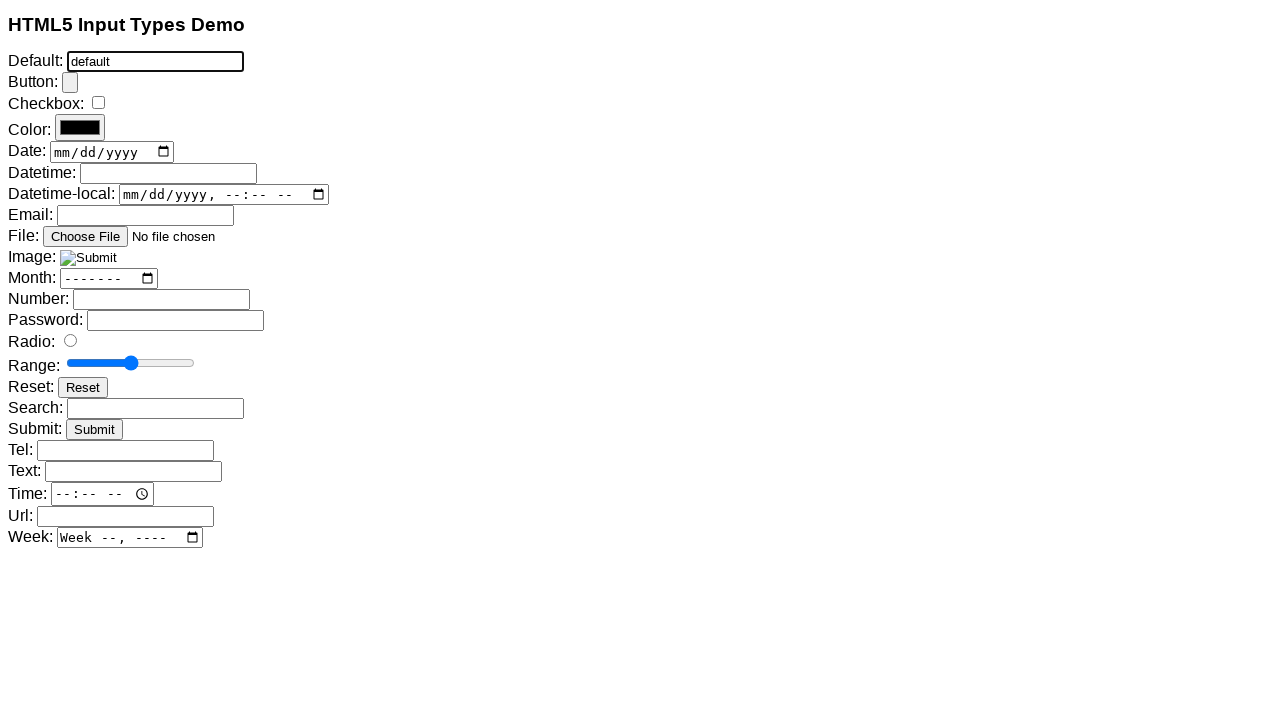

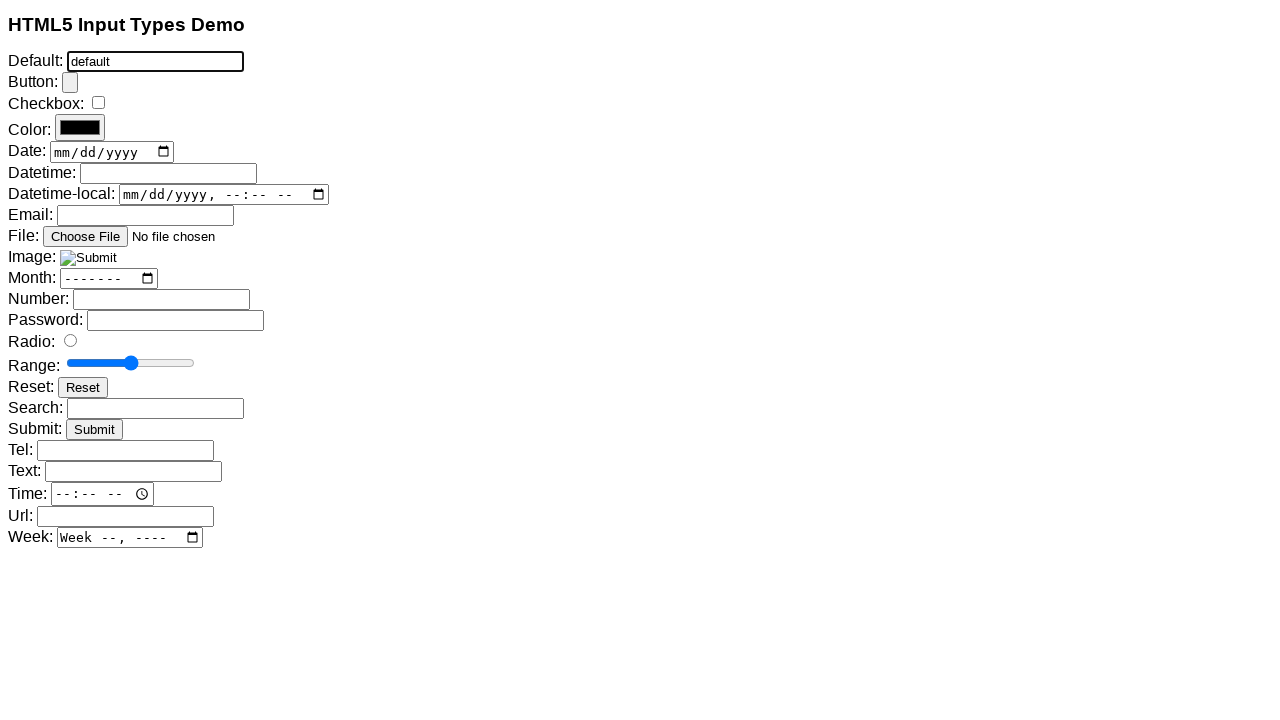